Tests that edits are cancelled when pressing Escape during editing.

Starting URL: https://demo.playwright.dev/todomvc

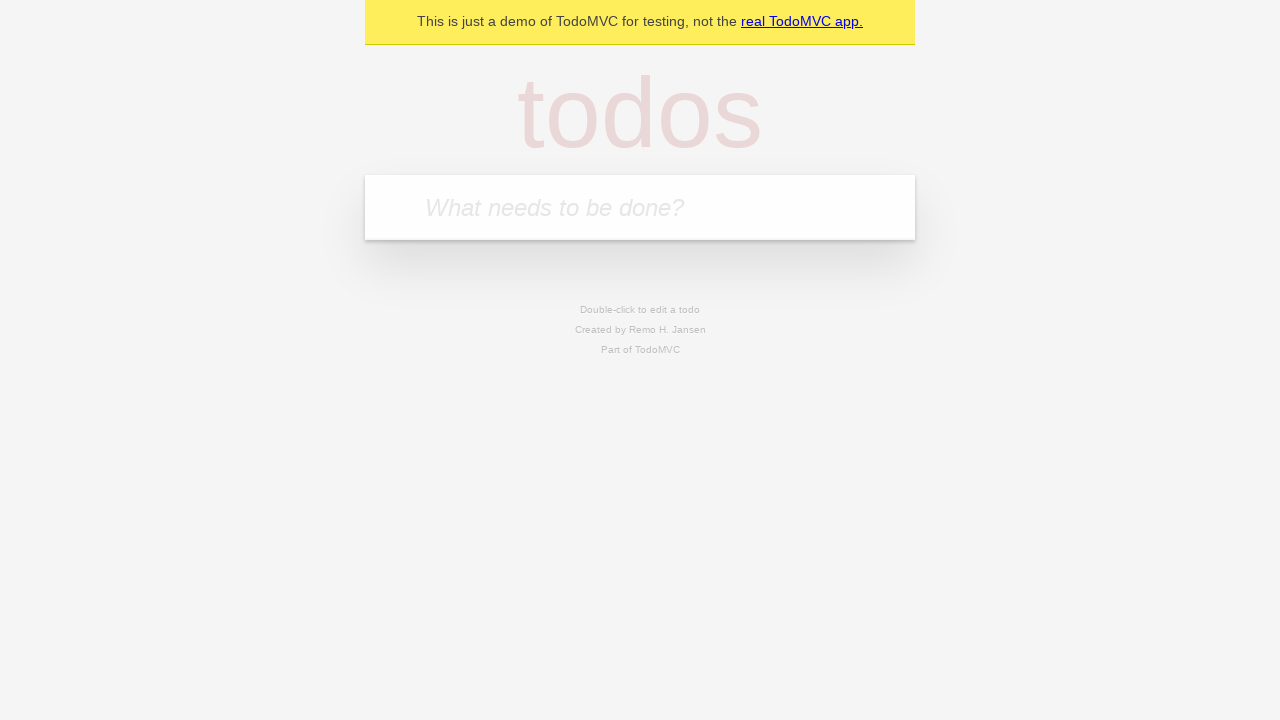

Filled todo input with 'buy some cheese' on internal:attr=[placeholder="What needs to be done?"i]
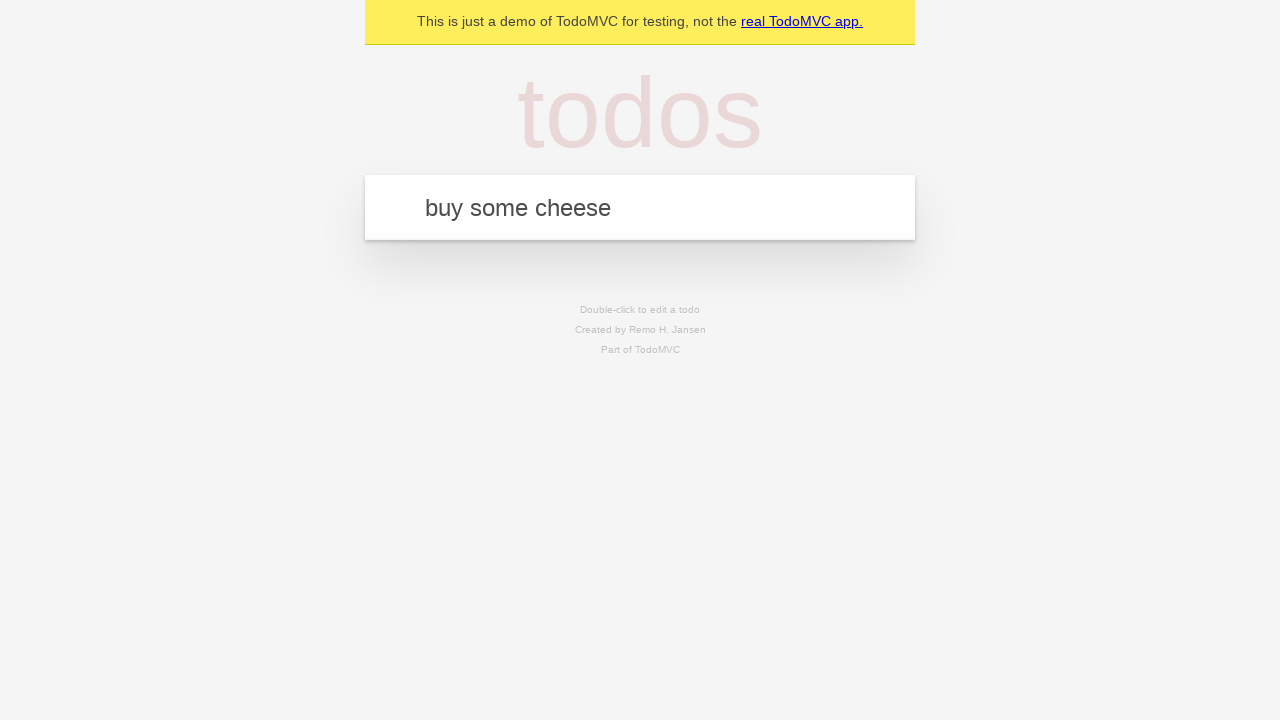

Pressed Enter to create first todo on internal:attr=[placeholder="What needs to be done?"i]
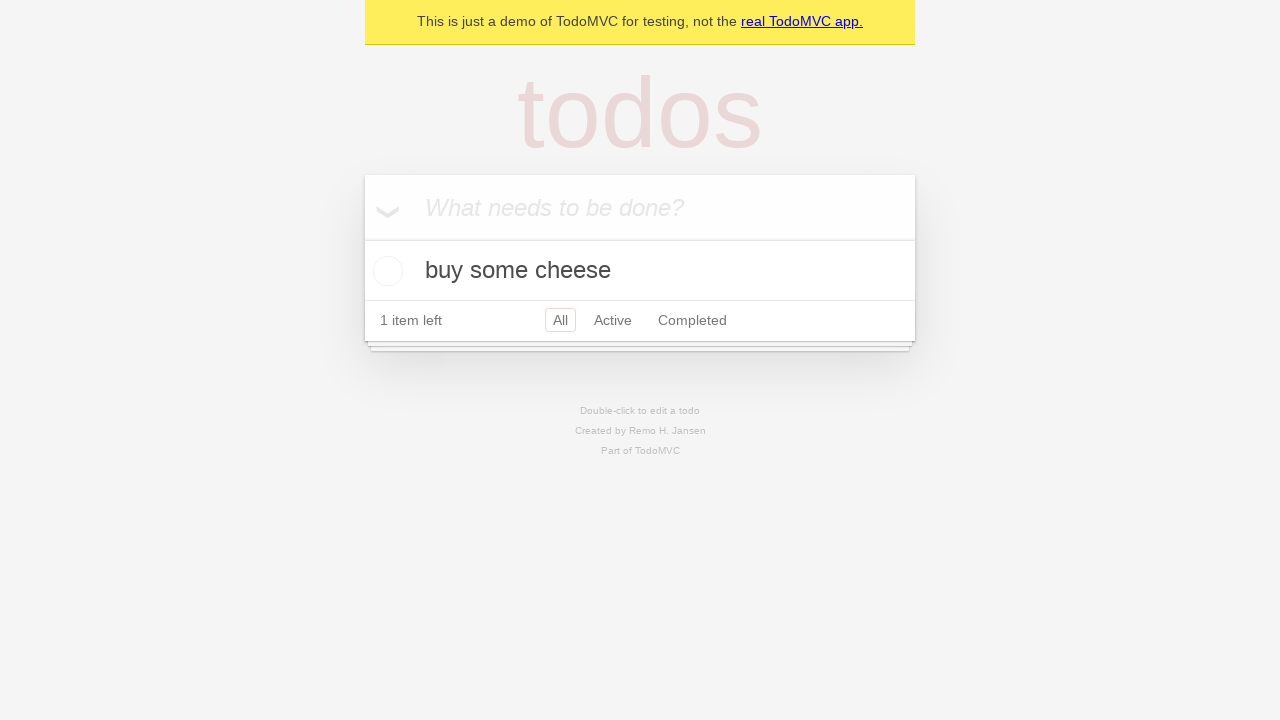

Filled todo input with 'feed the cat' on internal:attr=[placeholder="What needs to be done?"i]
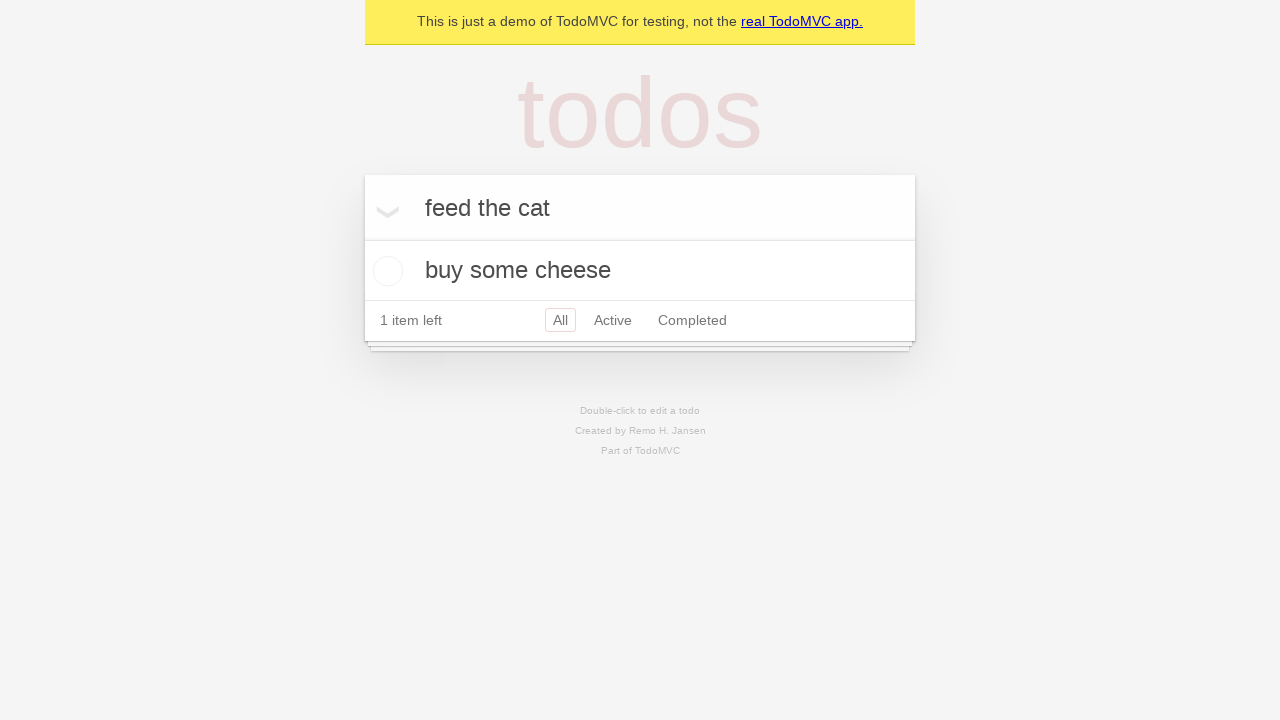

Pressed Enter to create second todo on internal:attr=[placeholder="What needs to be done?"i]
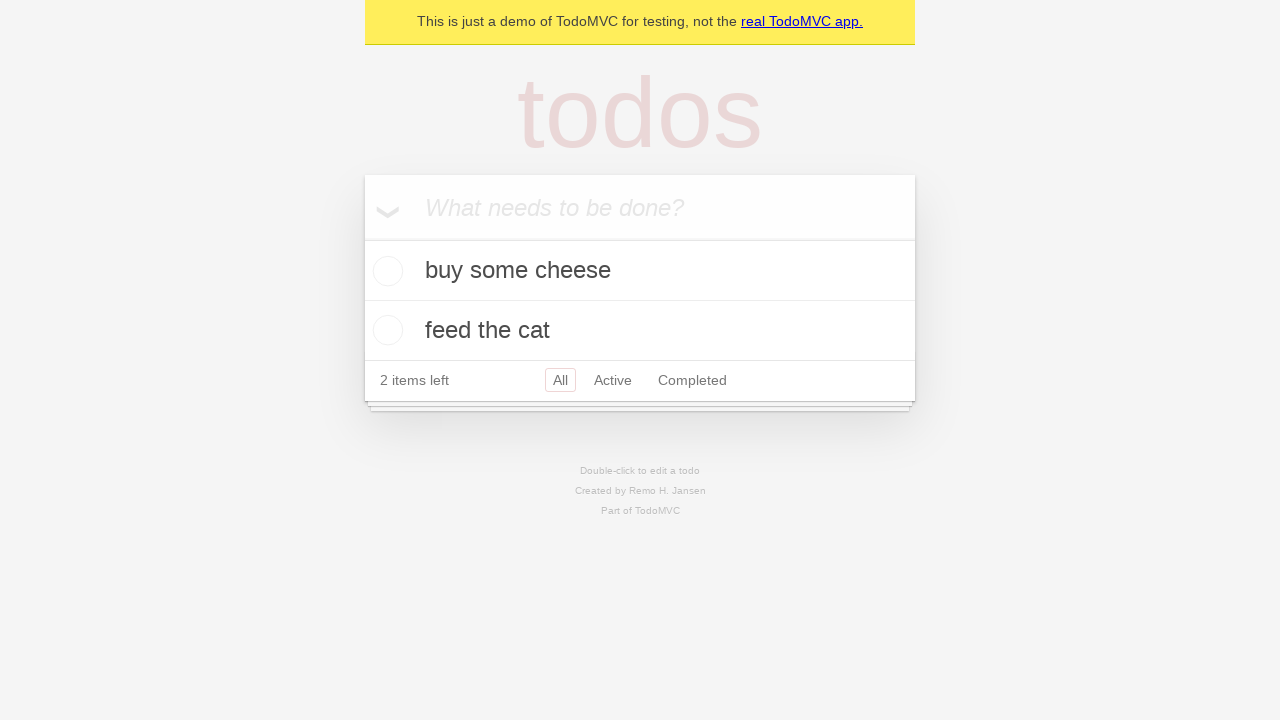

Filled todo input with 'book a doctors appointment' on internal:attr=[placeholder="What needs to be done?"i]
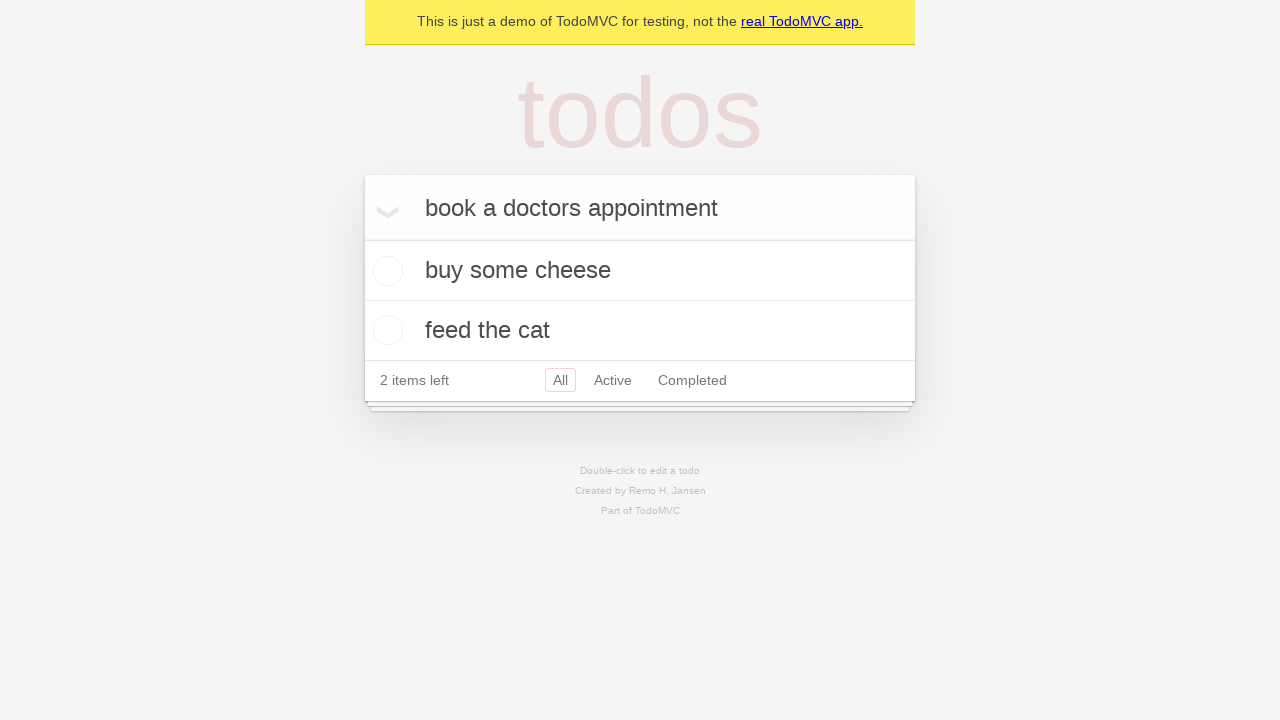

Pressed Enter to create third todo on internal:attr=[placeholder="What needs to be done?"i]
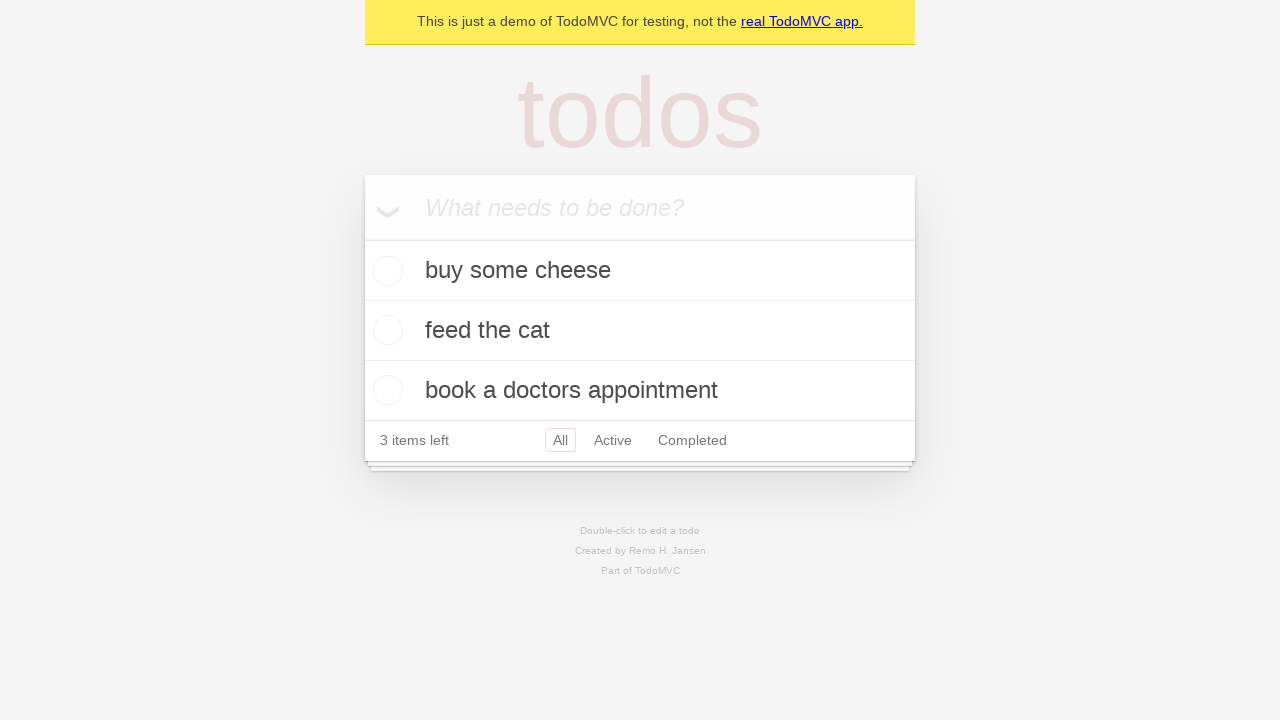

Double-clicked second todo to enter edit mode at (640, 331) on internal:testid=[data-testid="todo-item"s] >> nth=1
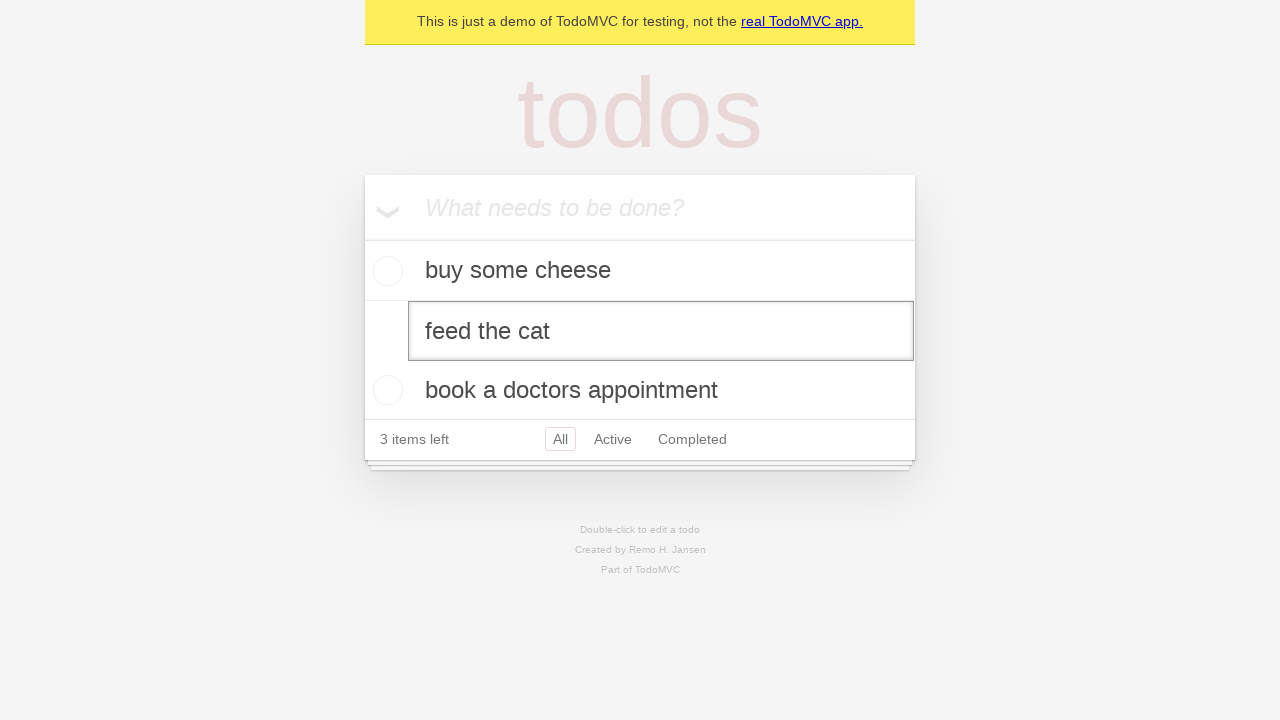

Filled edit field with 'buy some sausages' on internal:testid=[data-testid="todo-item"s] >> nth=1 >> internal:role=textbox[nam
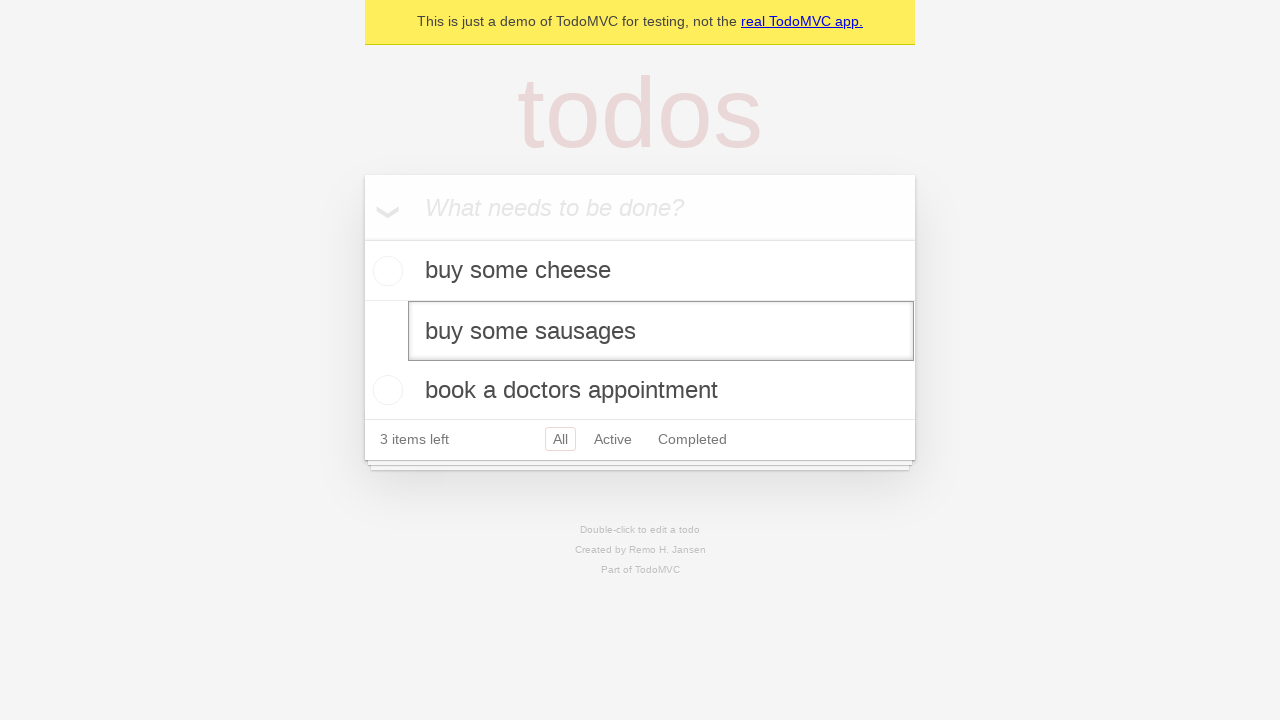

Pressed Escape to cancel edit on internal:testid=[data-testid="todo-item"s] >> nth=1 >> internal:role=textbox[nam
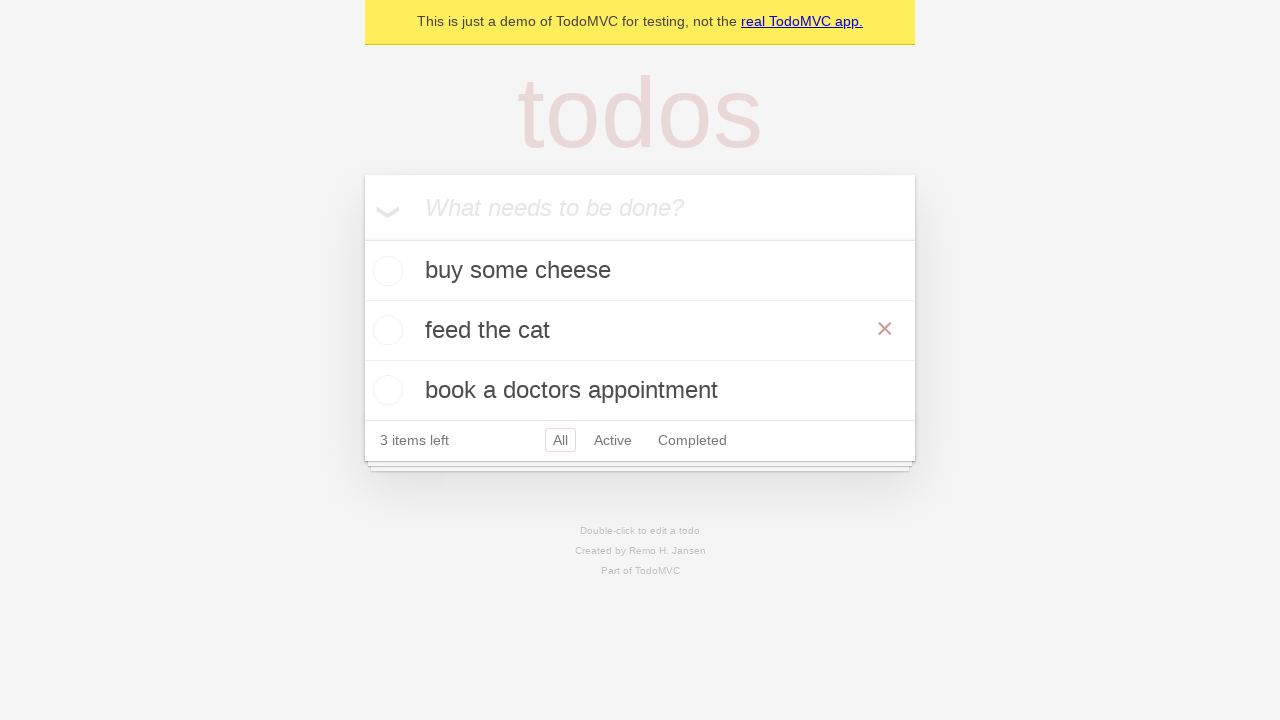

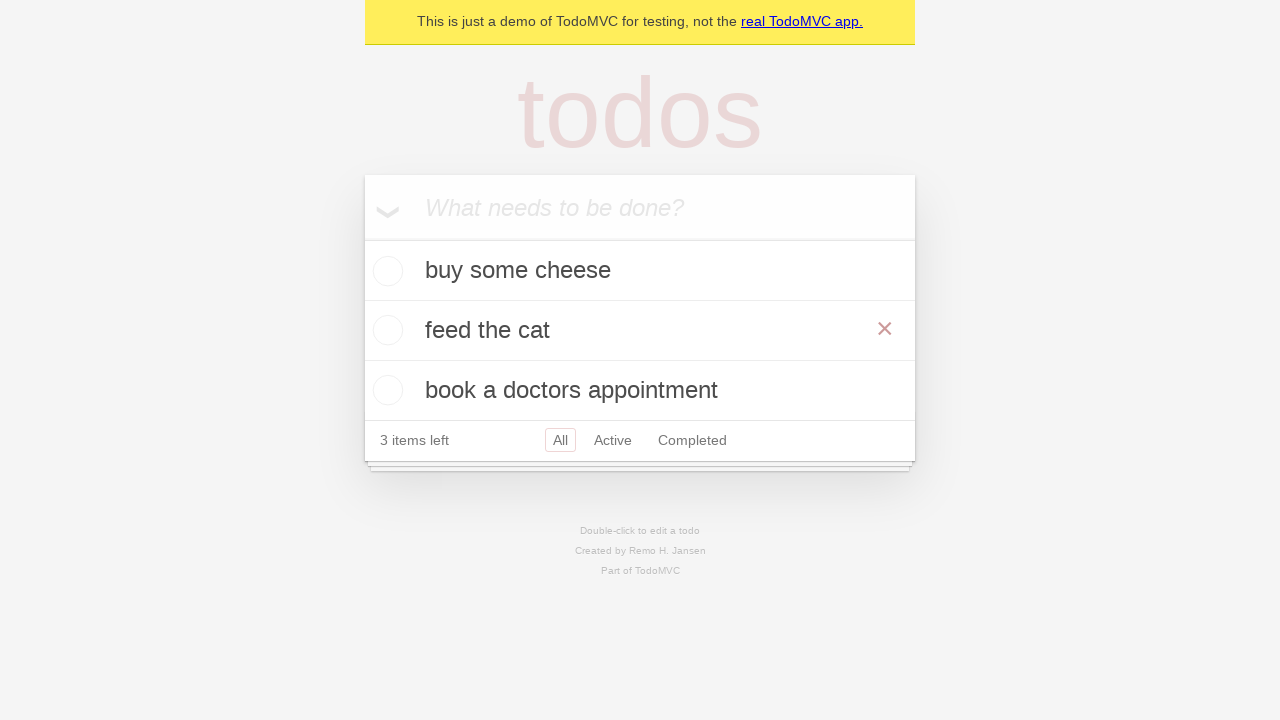